Tests generating a specific number of bytes by selecting the bytes radio button, entering a byte count of 40, and submitting the form.

Starting URL: https://lipsum.com/

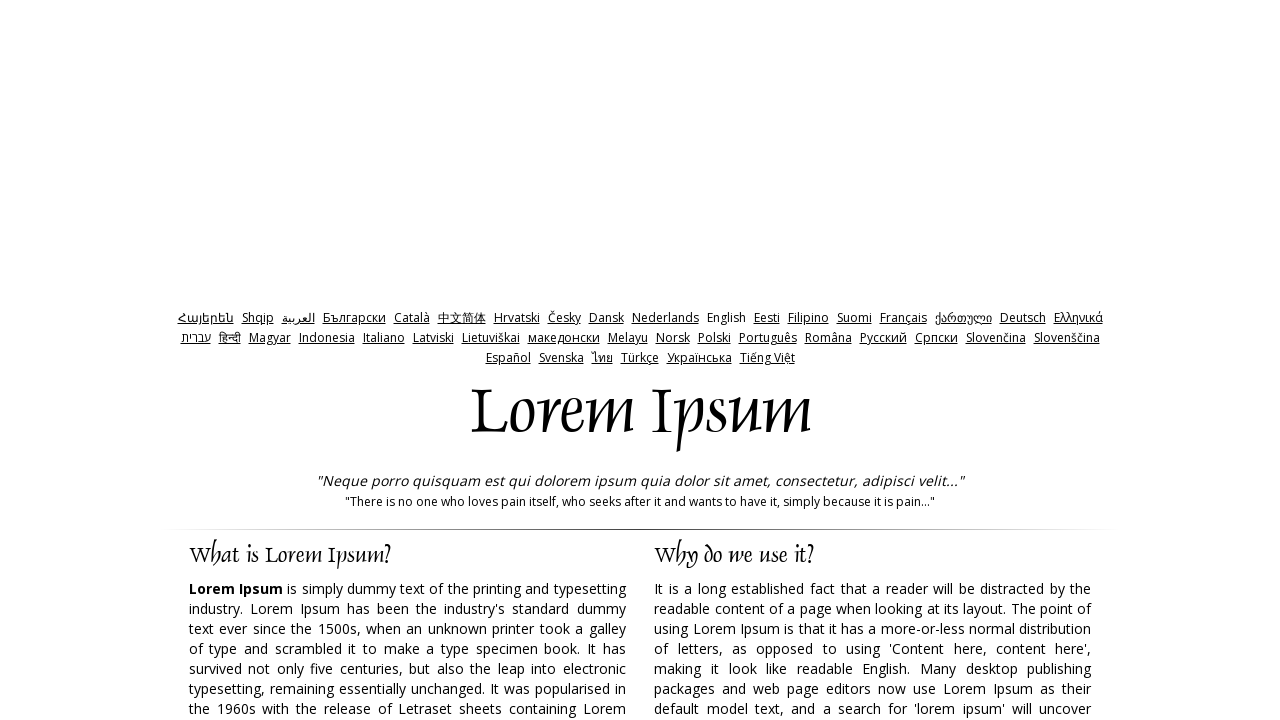

Clicked the 'bytes' radio button at (735, 360) on input#bytes
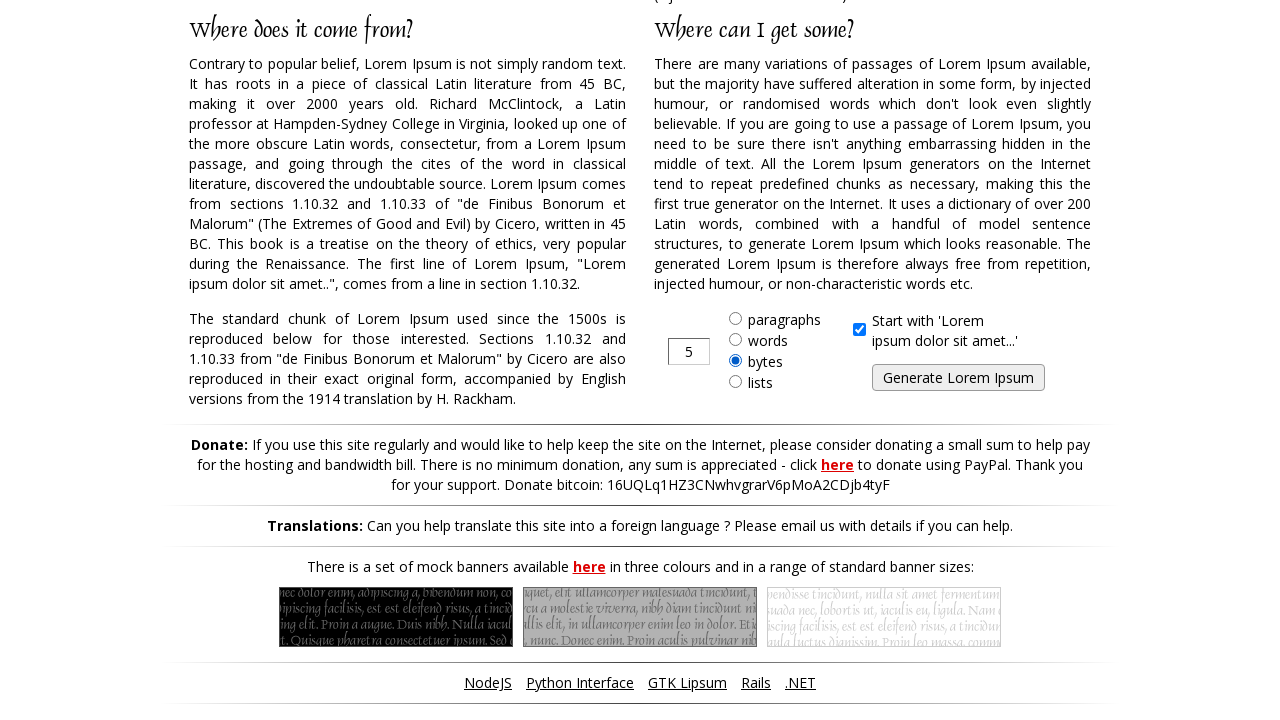

Cleared the amount input field on input#amount
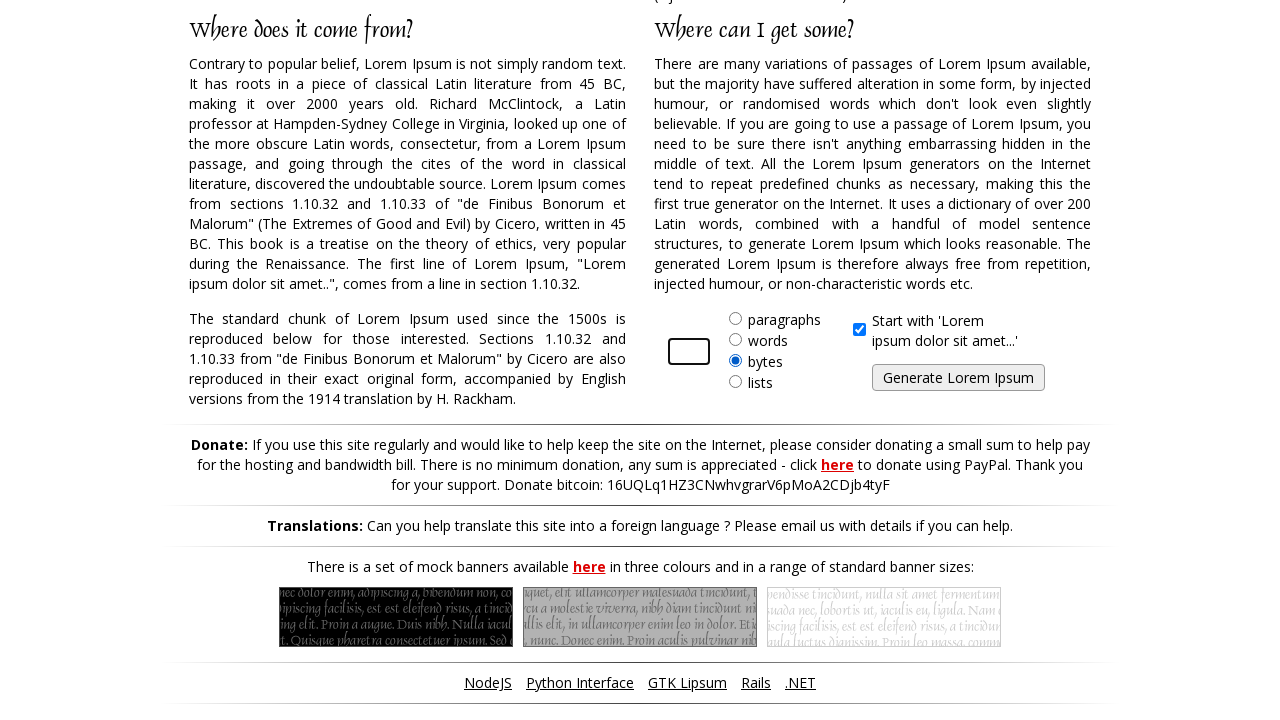

Entered '40' in the amount input field on input#amount
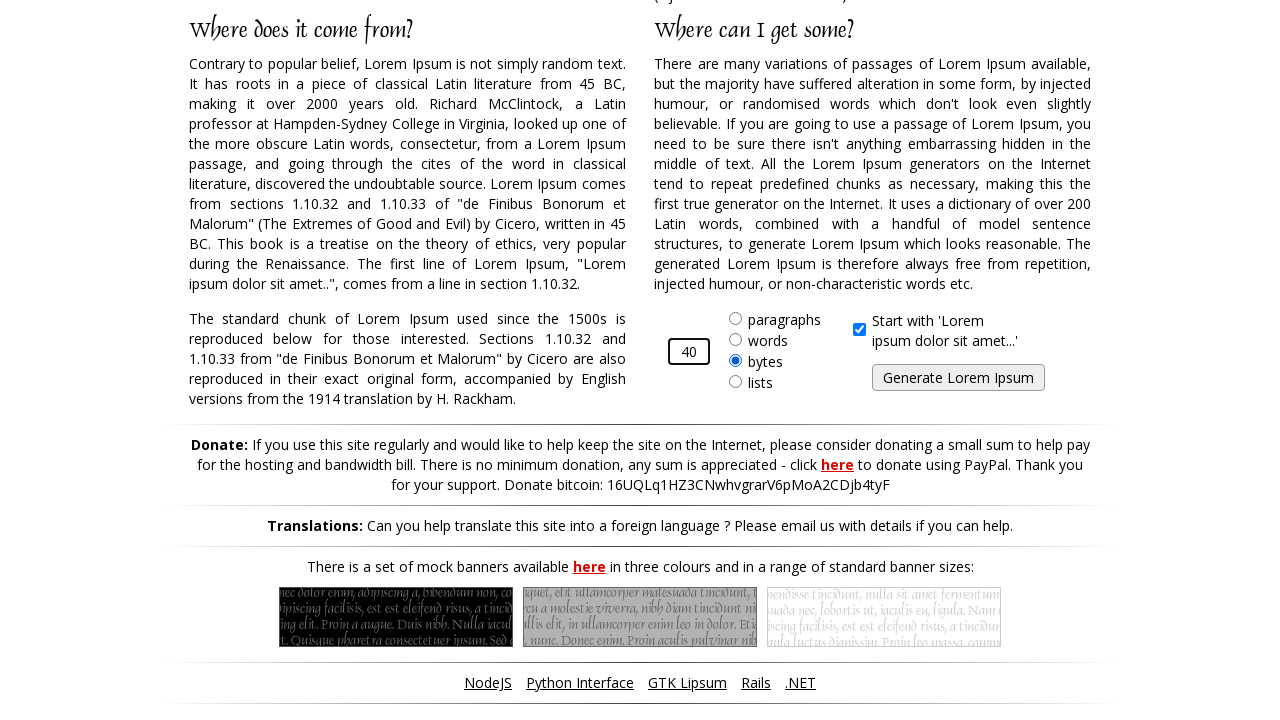

Pressed Enter to submit the form on input#amount
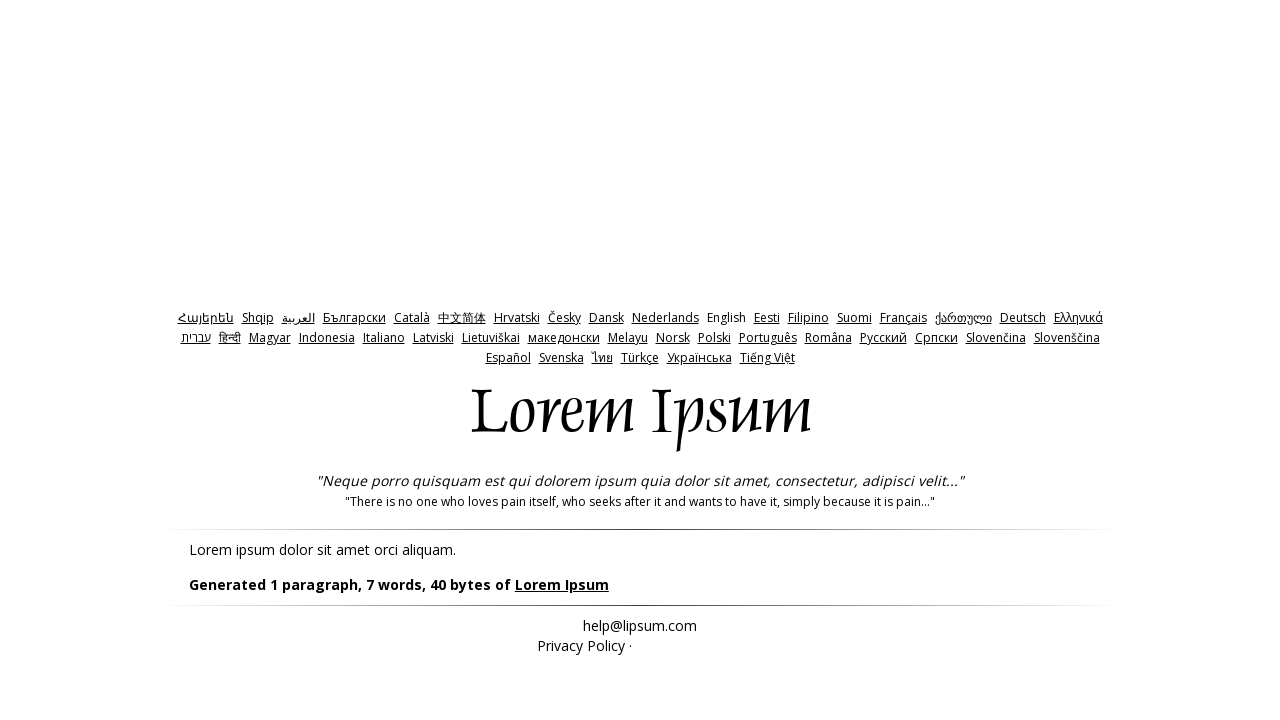

Generated lorem ipsum text appeared in the lipsum div
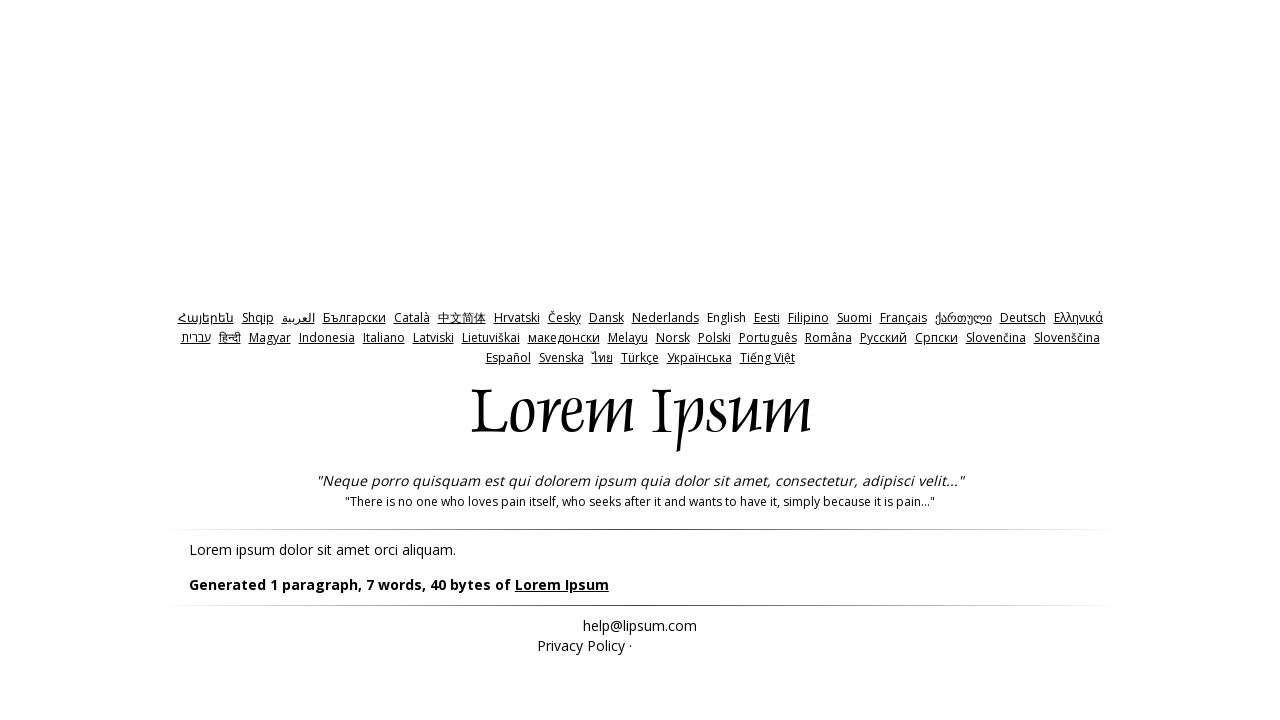

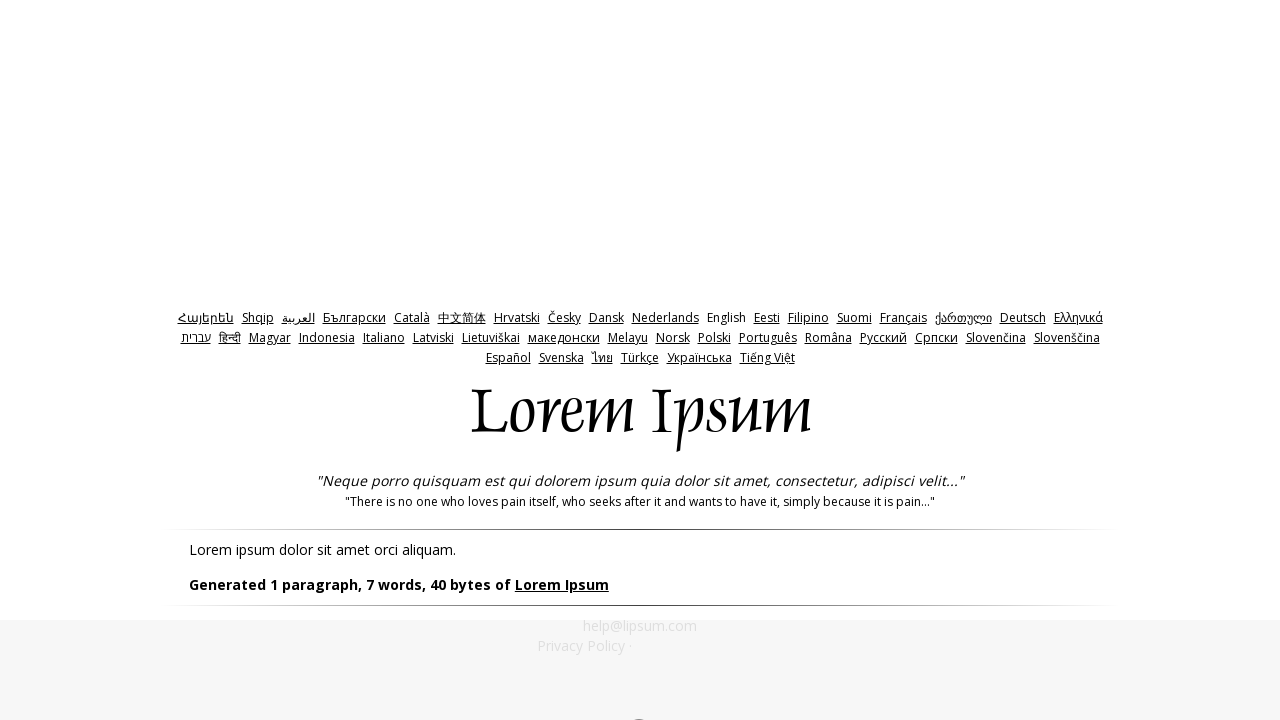